Tests scrolling functionality on a high site page by scrolling down and clicking a button that becomes visible after scrolling

Starting URL: https://seleniumui.moderntester.pl/high-site.php

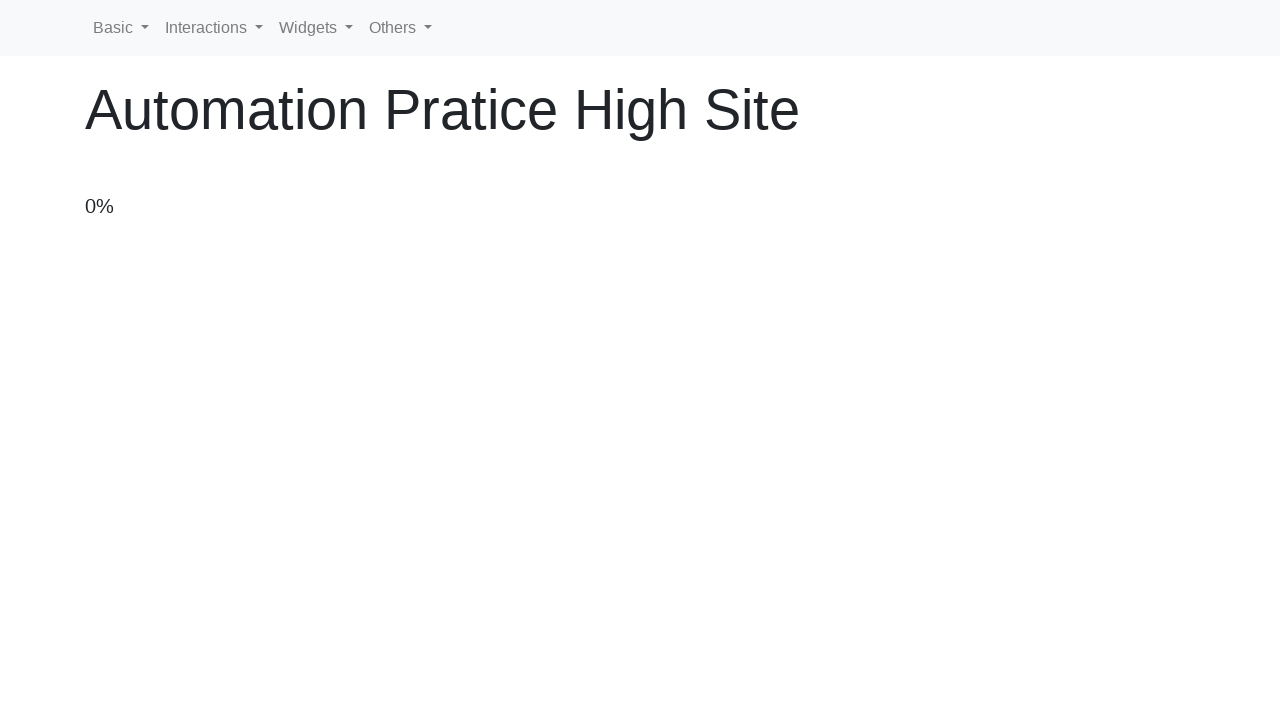

Scrolled down the page by 2000 pixels
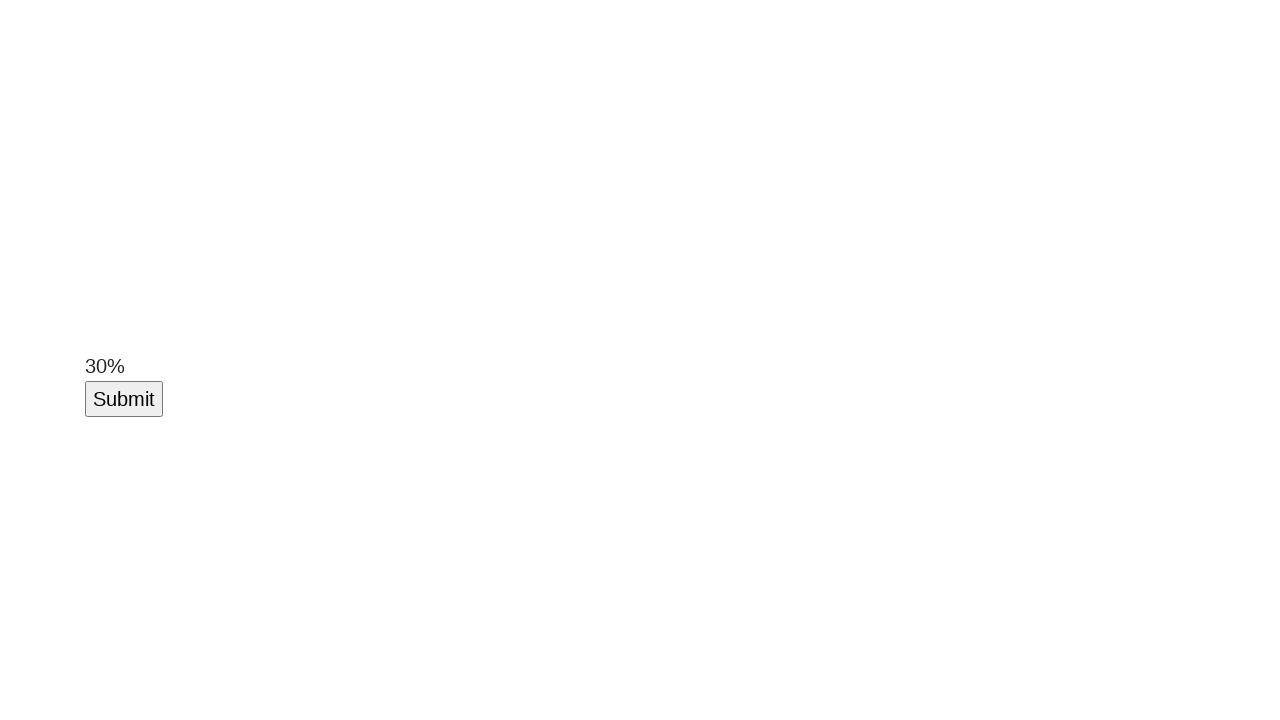

Scroll button became visible after scrolling
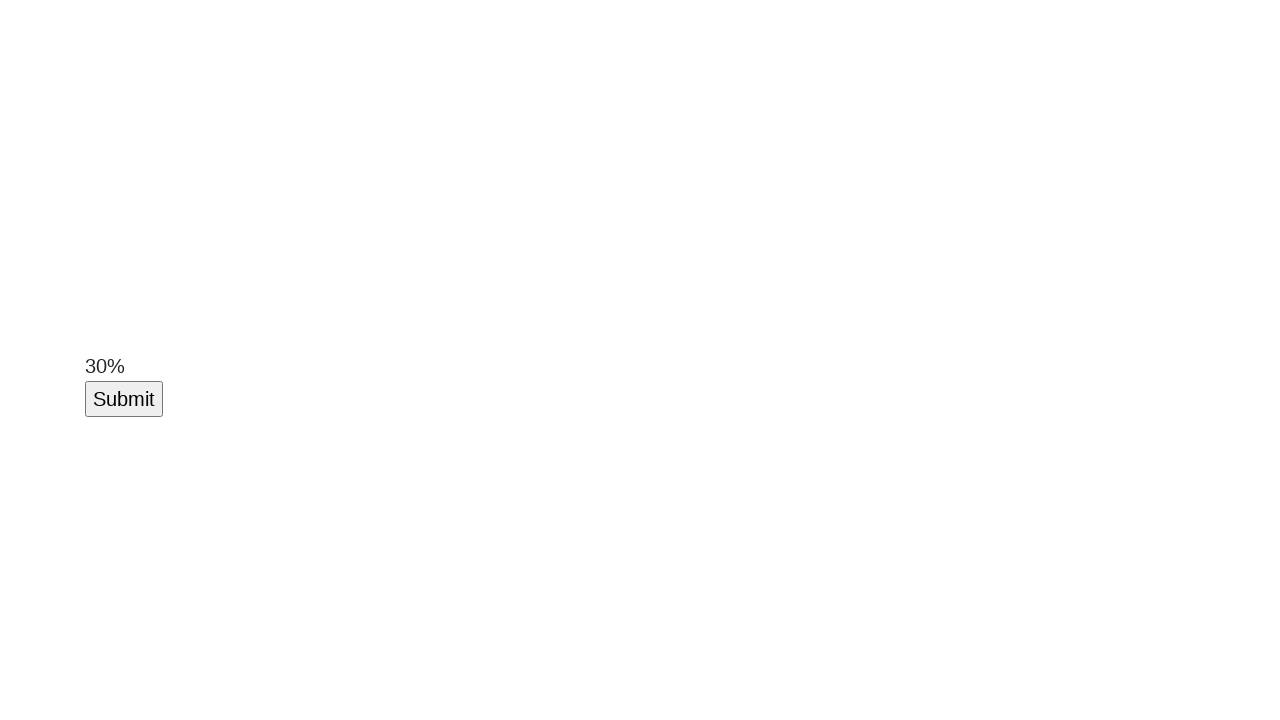

Clicked the scroll button at (124, 399) on #scroll-button
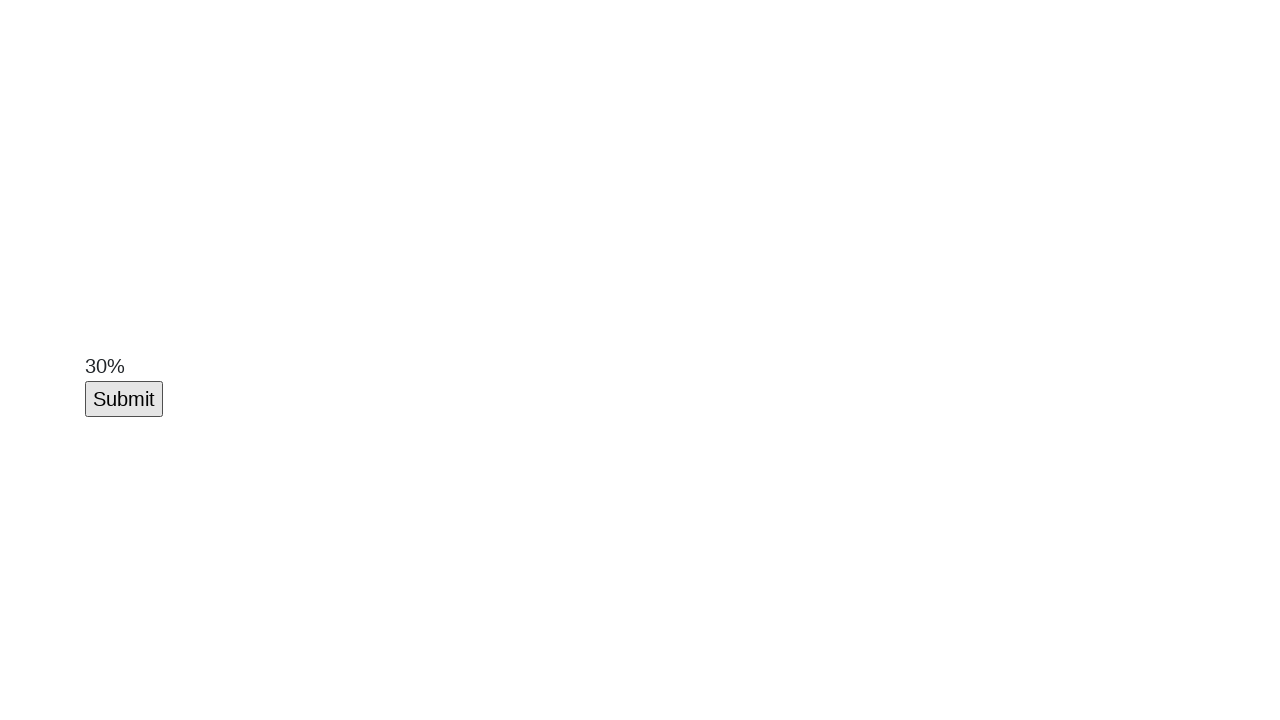

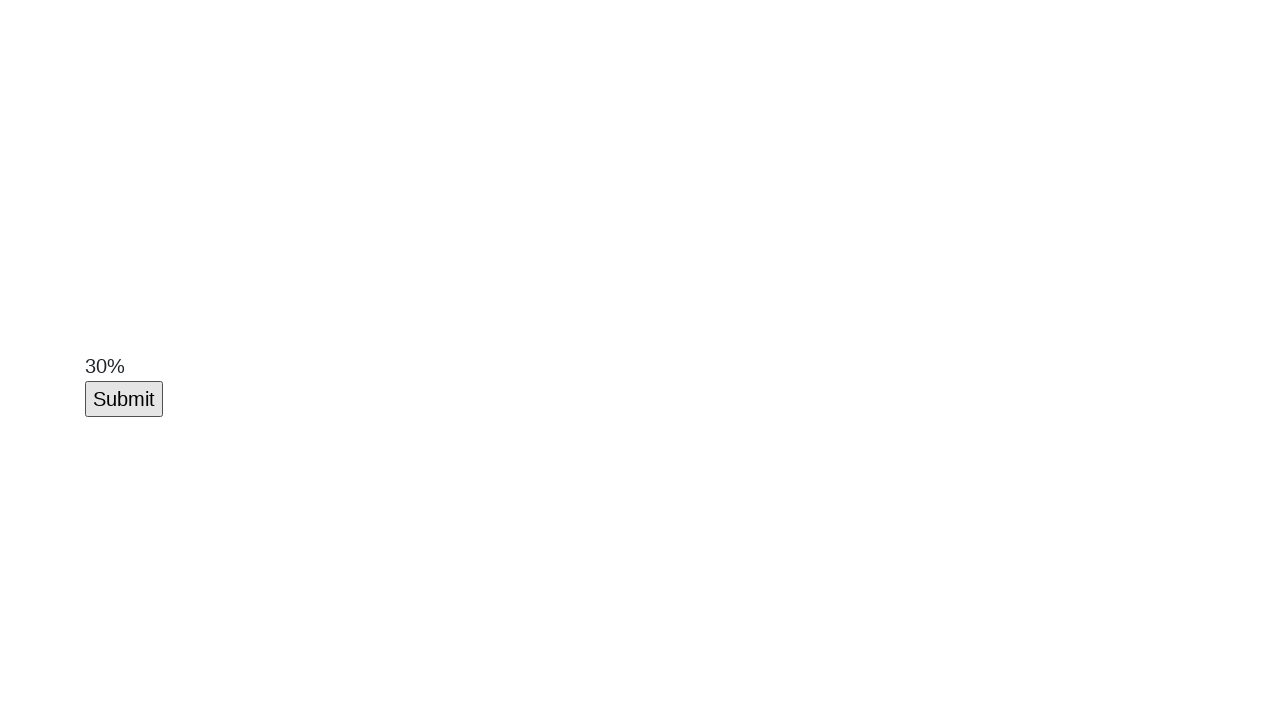